Tests the subject search functionality on a university course search page by entering a subject code and submitting the search, then clicking on a search result to view details.

Starting URL: https://www38.polyu.edu.hk/ePublic/subject-search.jsf

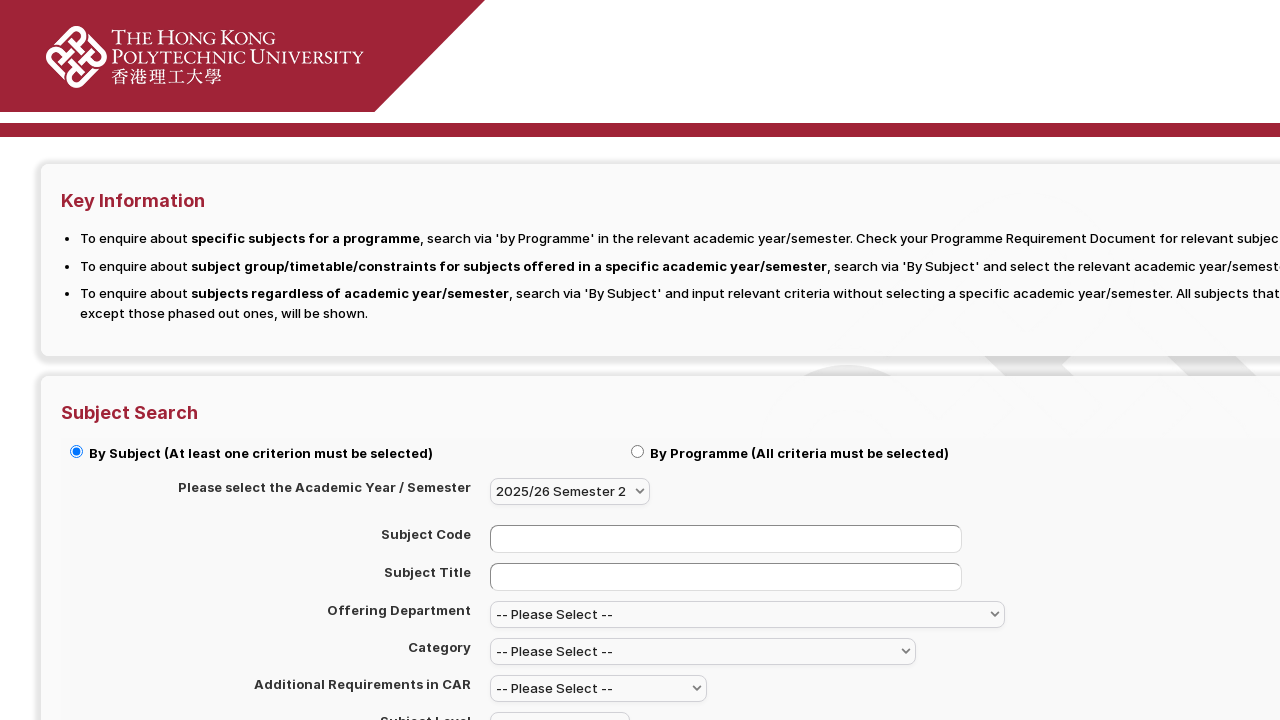

Filled subject code search field with 'AAE' on xpath=//input[@id='mainForm:subjCode']
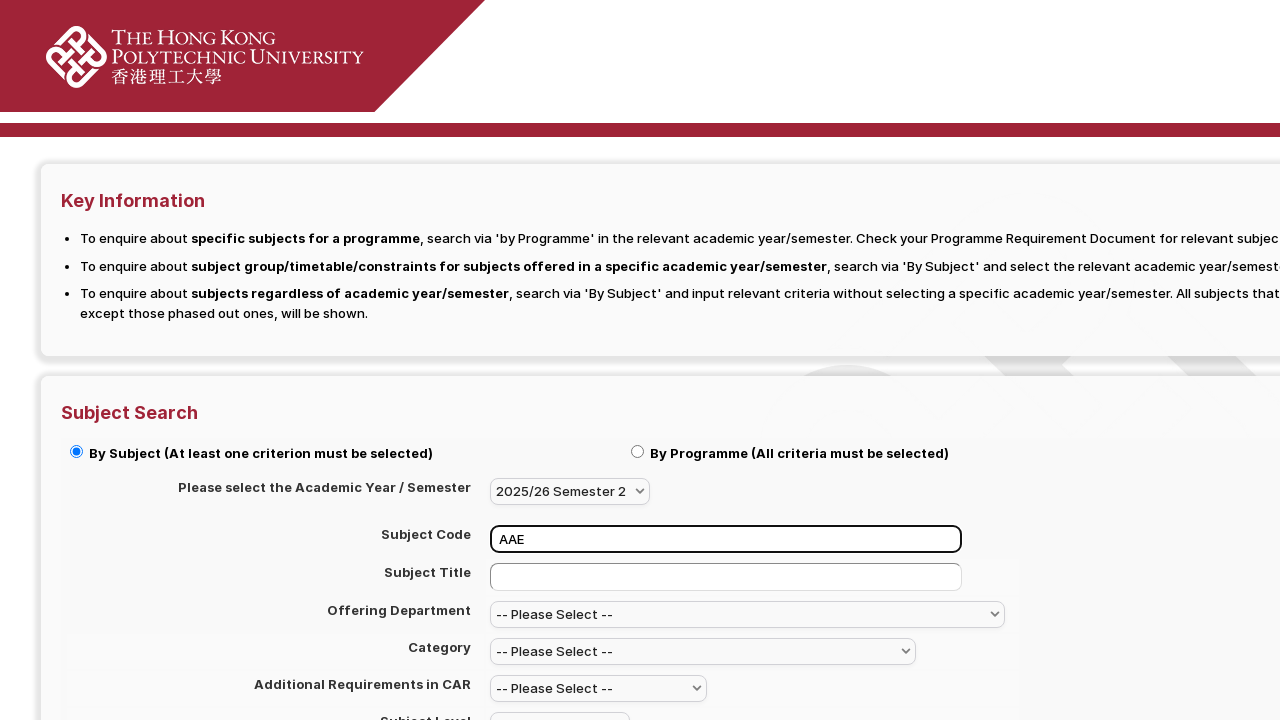

Clicked search button to submit subject search at (1145, 412) on xpath=//input[@id='mainForm:searchBtn']
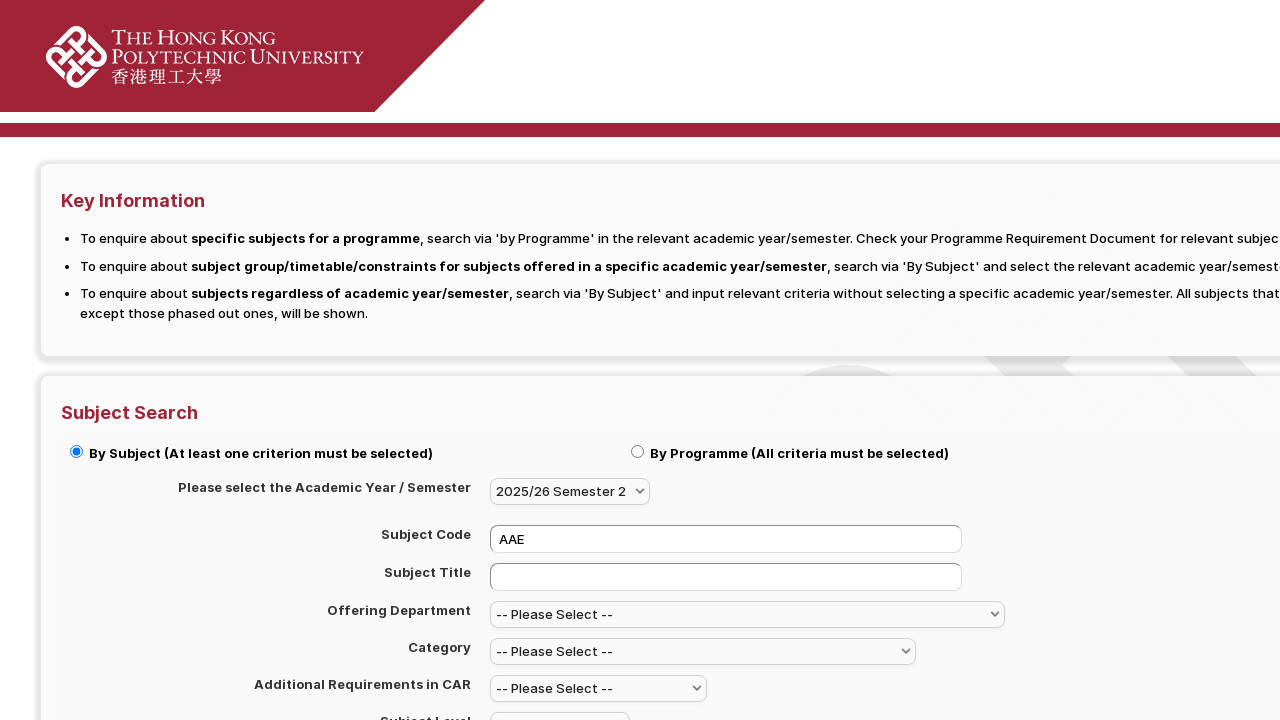

Search results loaded with subject code link
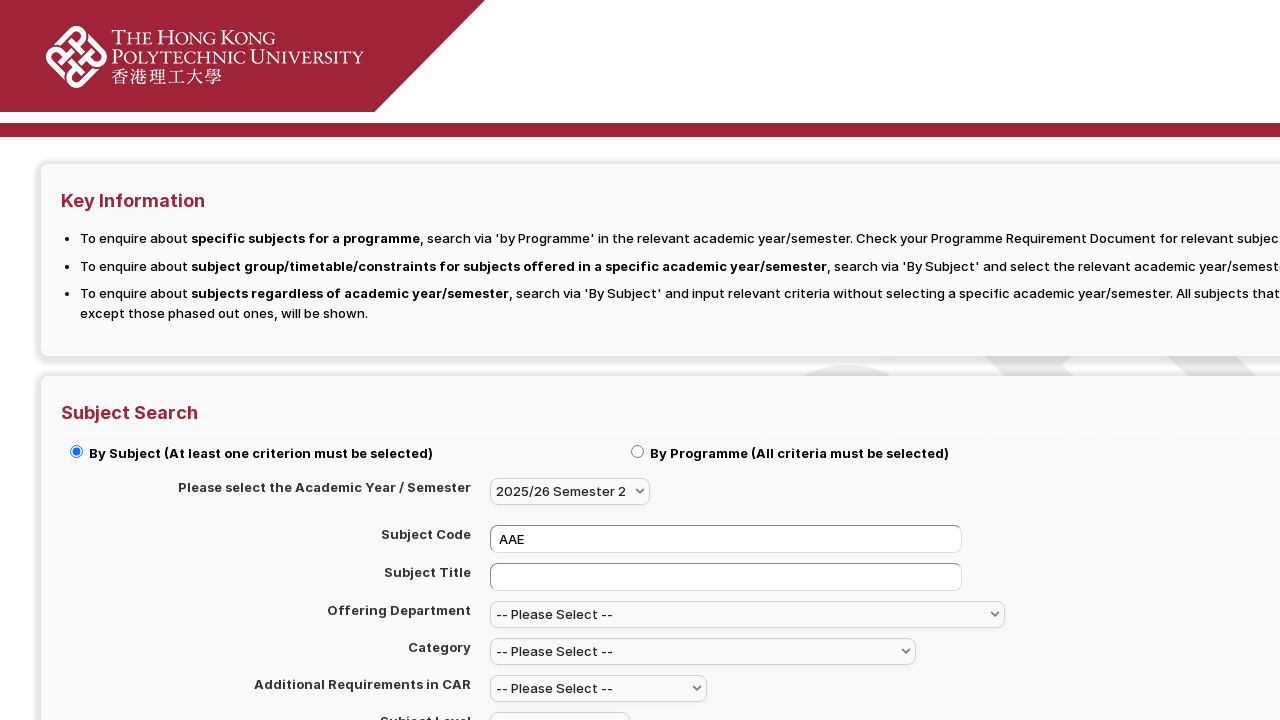

Clicked on first search result to view subject details at (95, 360) on xpath=//a[@id='mainForm:searchTable:0:subjCode']
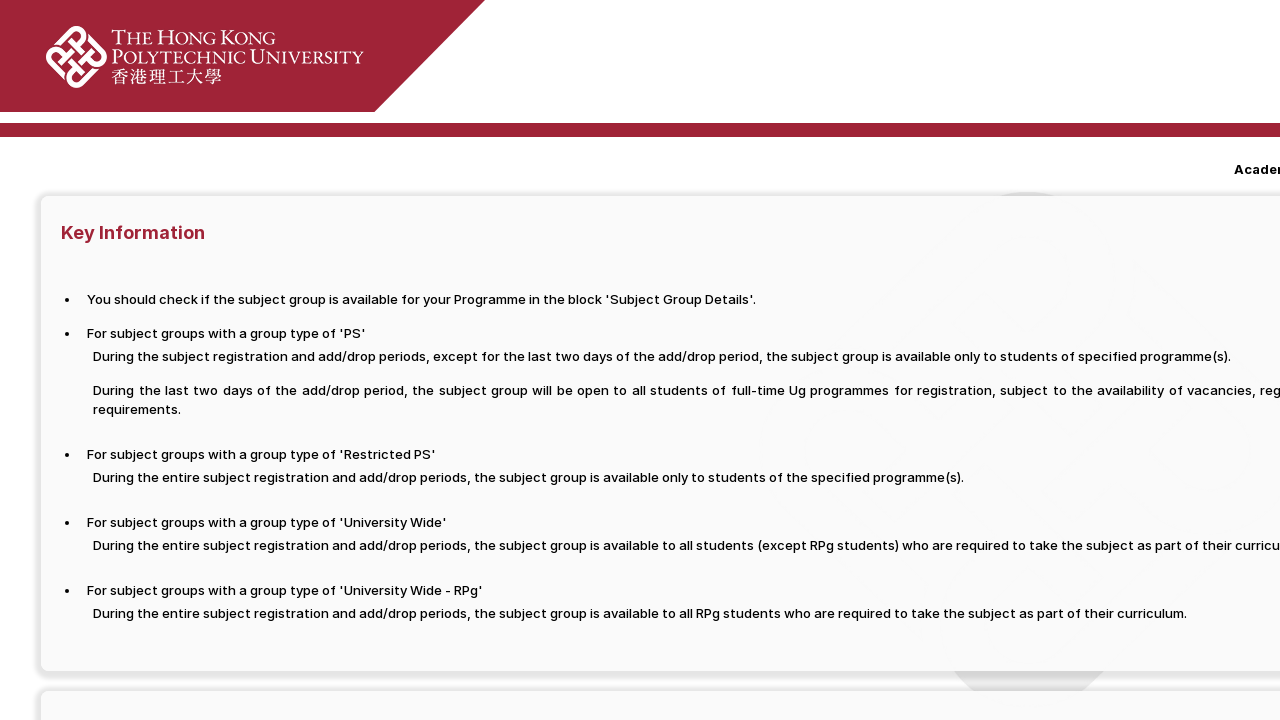

Subject details page loaded successfully
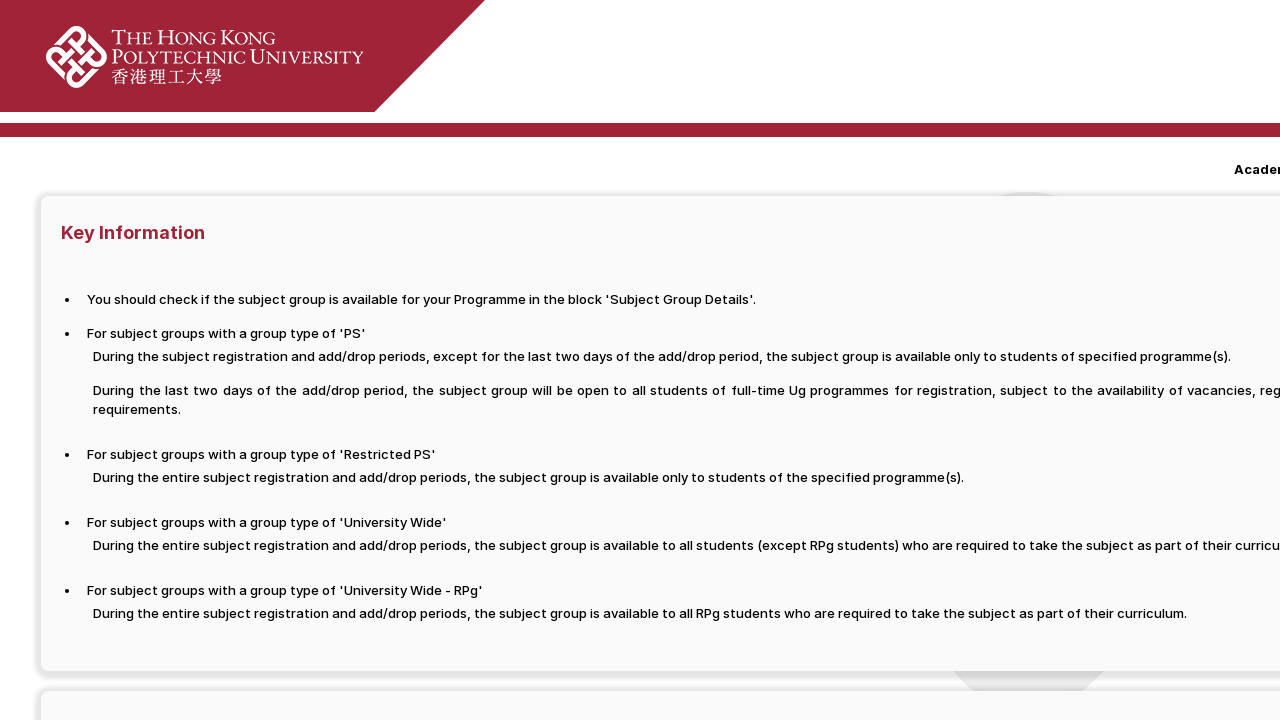

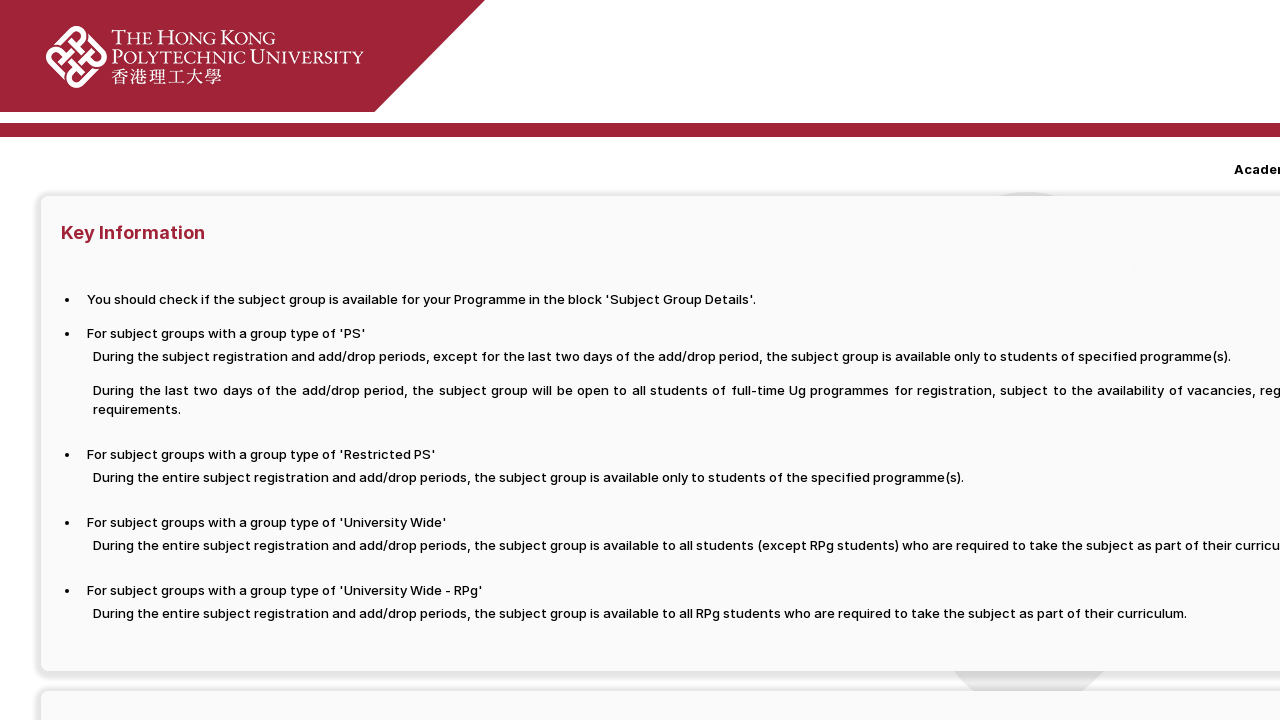